Tests adding a new supplier by filling out a form with supplier details and saving

Starting URL: https://www.rpasamples.com/suppliers

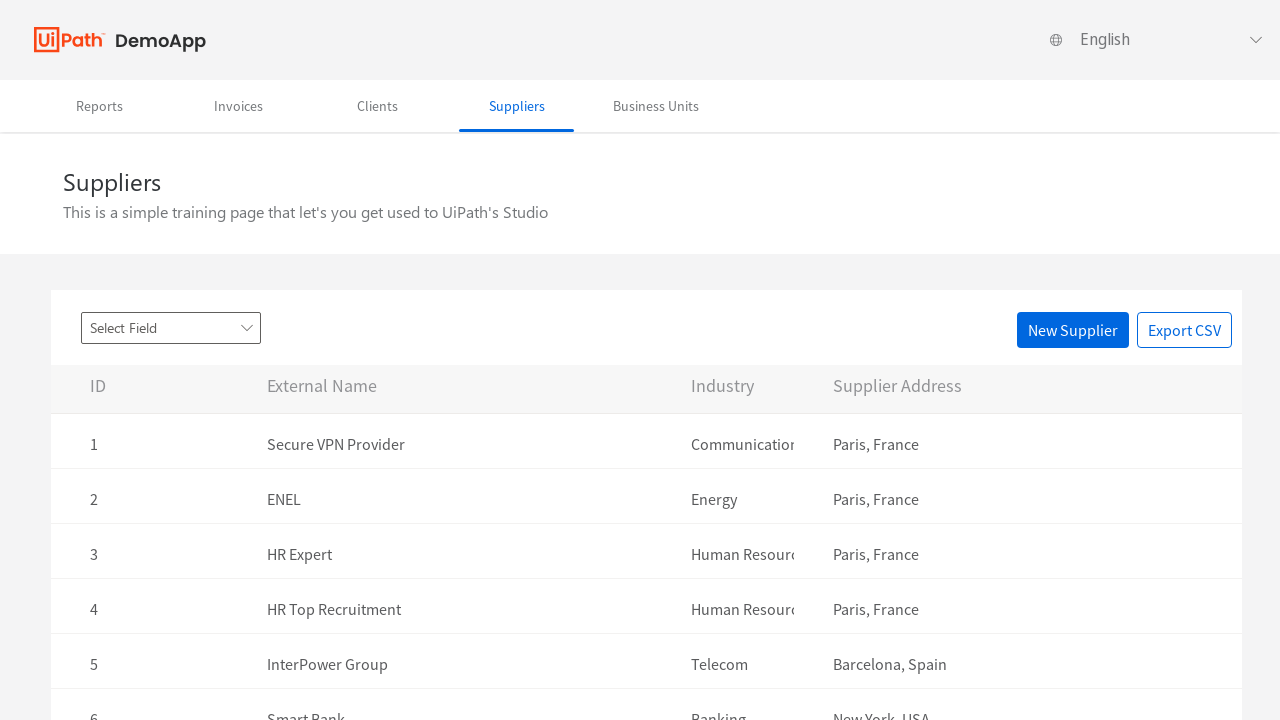

Clicked 'New Supplier' button to open supplier form at (1073, 330) on span:has-text('New Supplier')
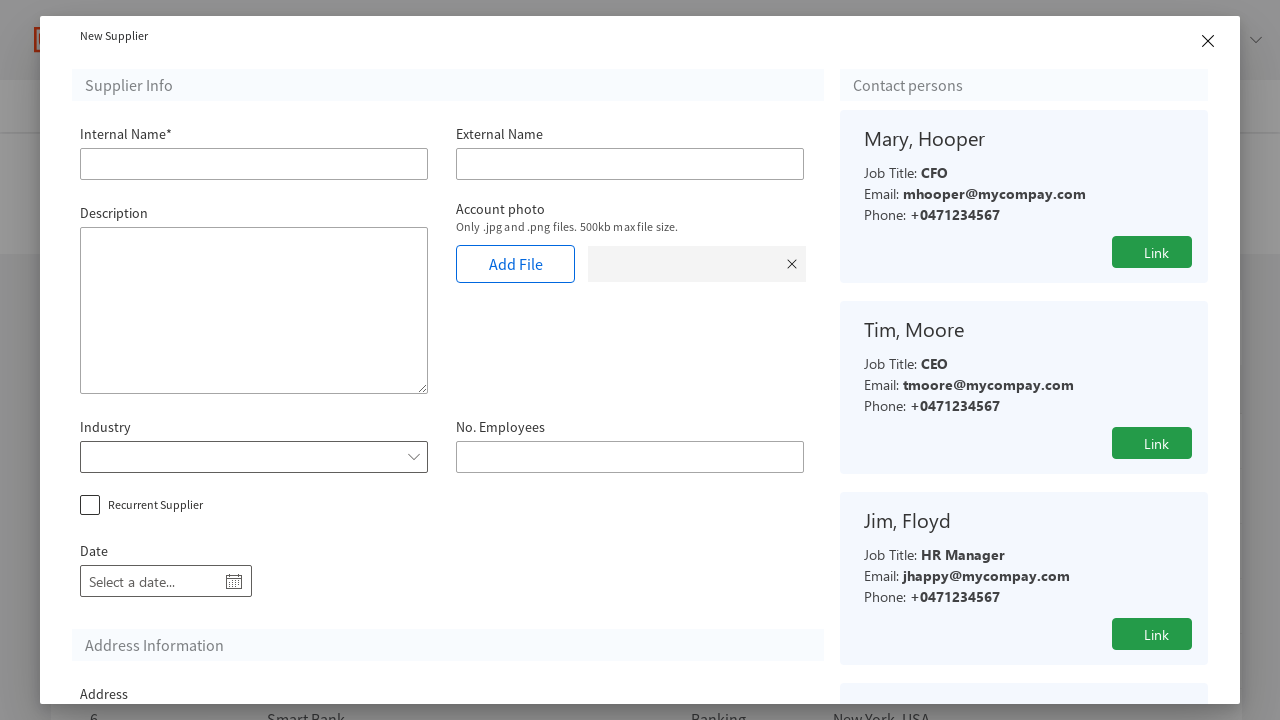

Filled internal name field with 'Robo Internal' on input[name='internalName']
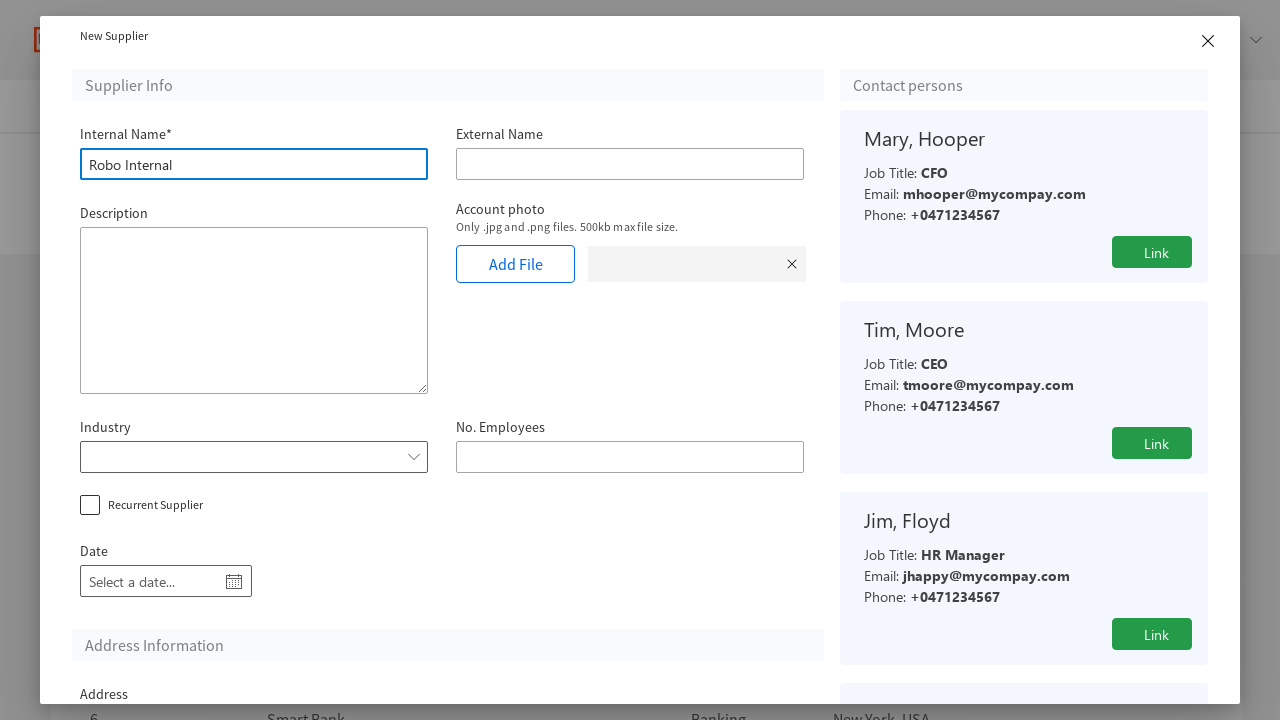

Filled external name field with 'Robo External' on input[name='externalName']
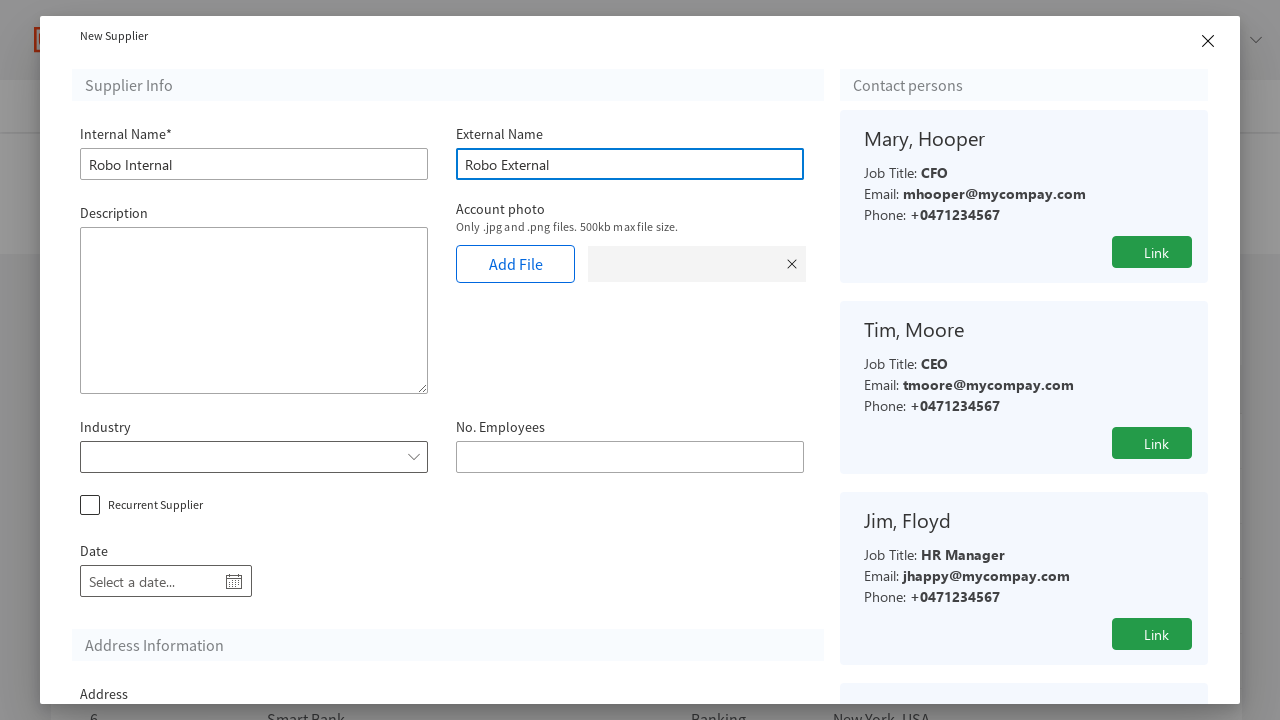

Filled description field with 'Robo Description' on textarea[name='description']
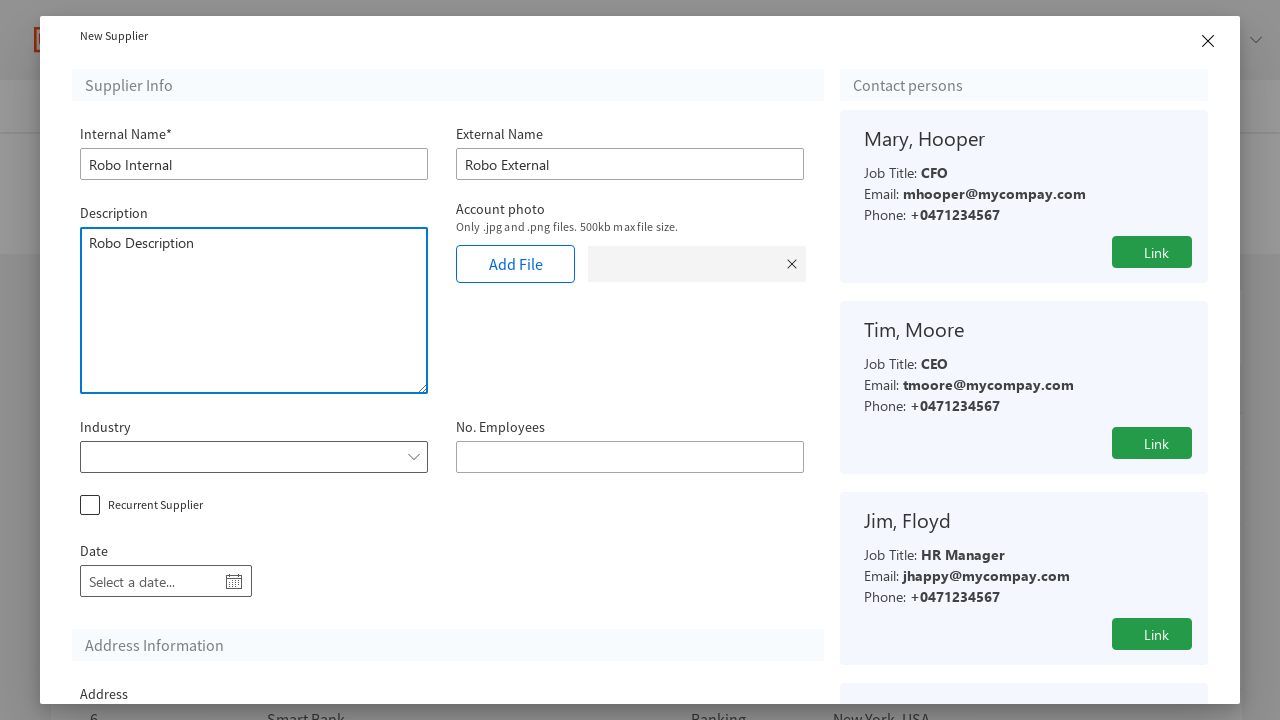

Clicked industry dropdown to select option at (254, 457) on #industry-option
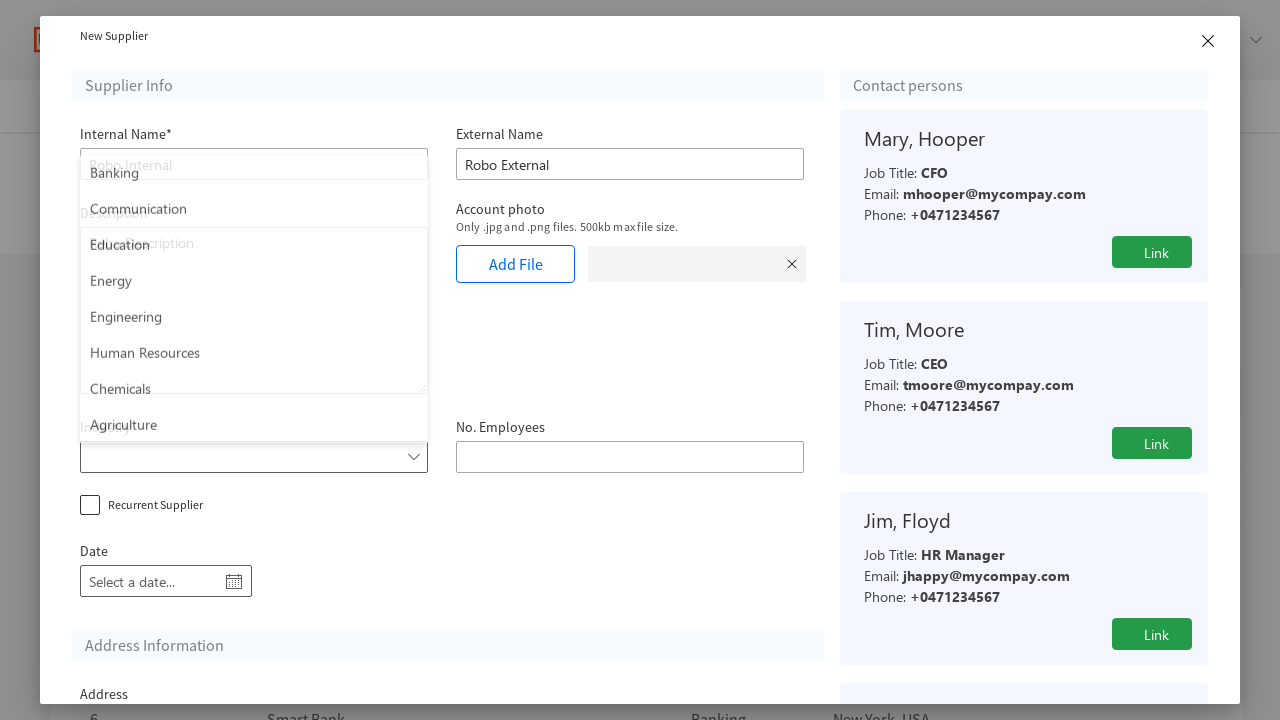

Filled number of employees field with '55' on input[name='noEmployees']
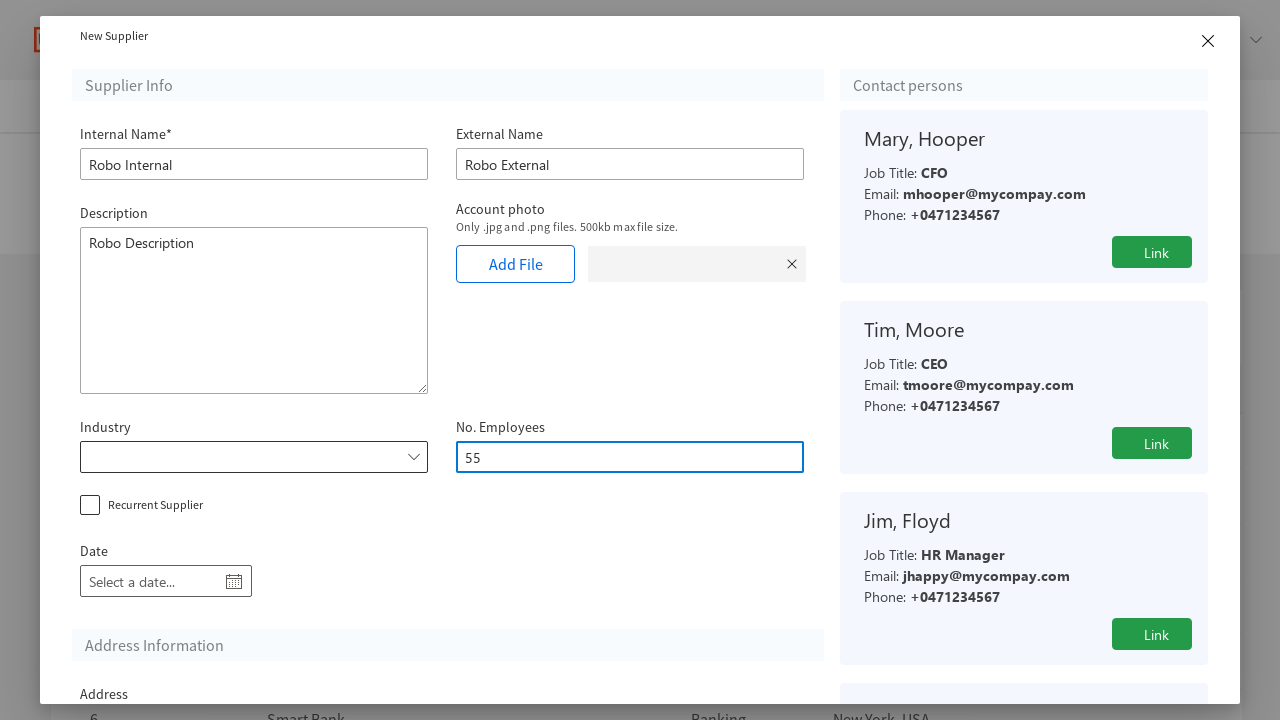

Clicked save button to create new supplier at (990, 644) on #saveButton
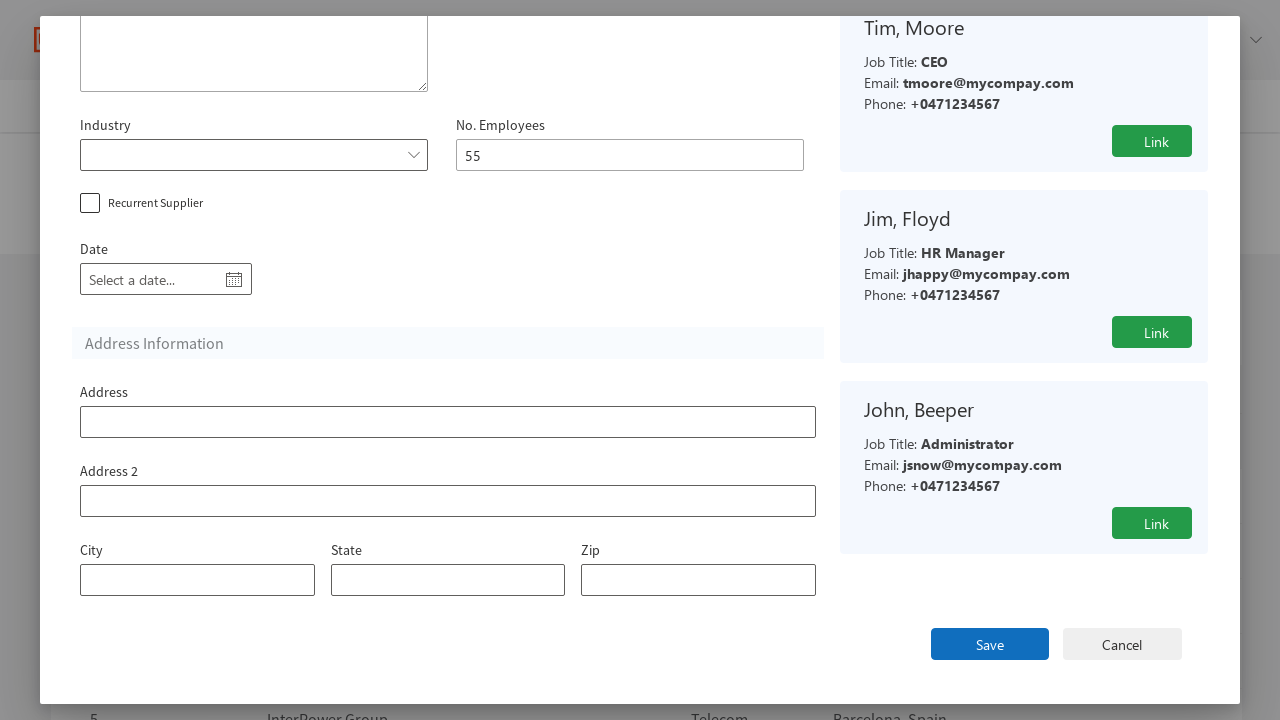

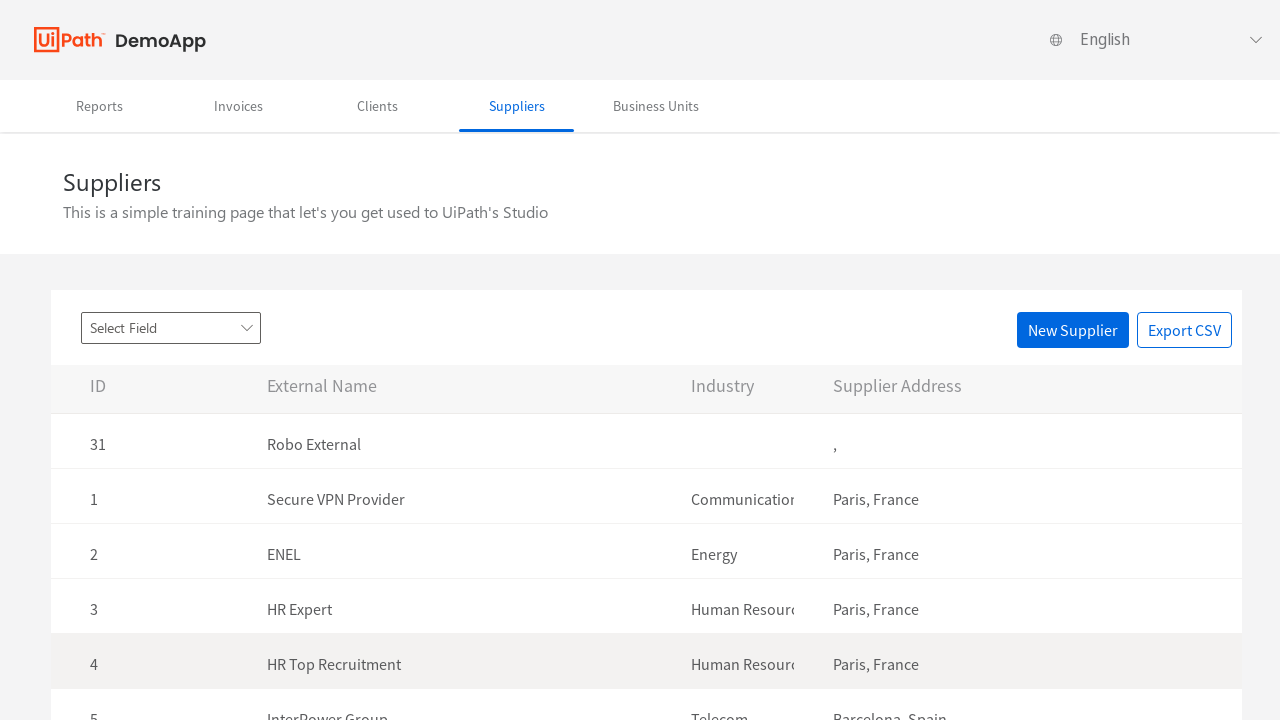